Tests horizontal scrolling functionality by scrolling the page to the left using JavaScript execution

Starting URL: https://dashboards.handmadeinteractive.com/jasonlove/

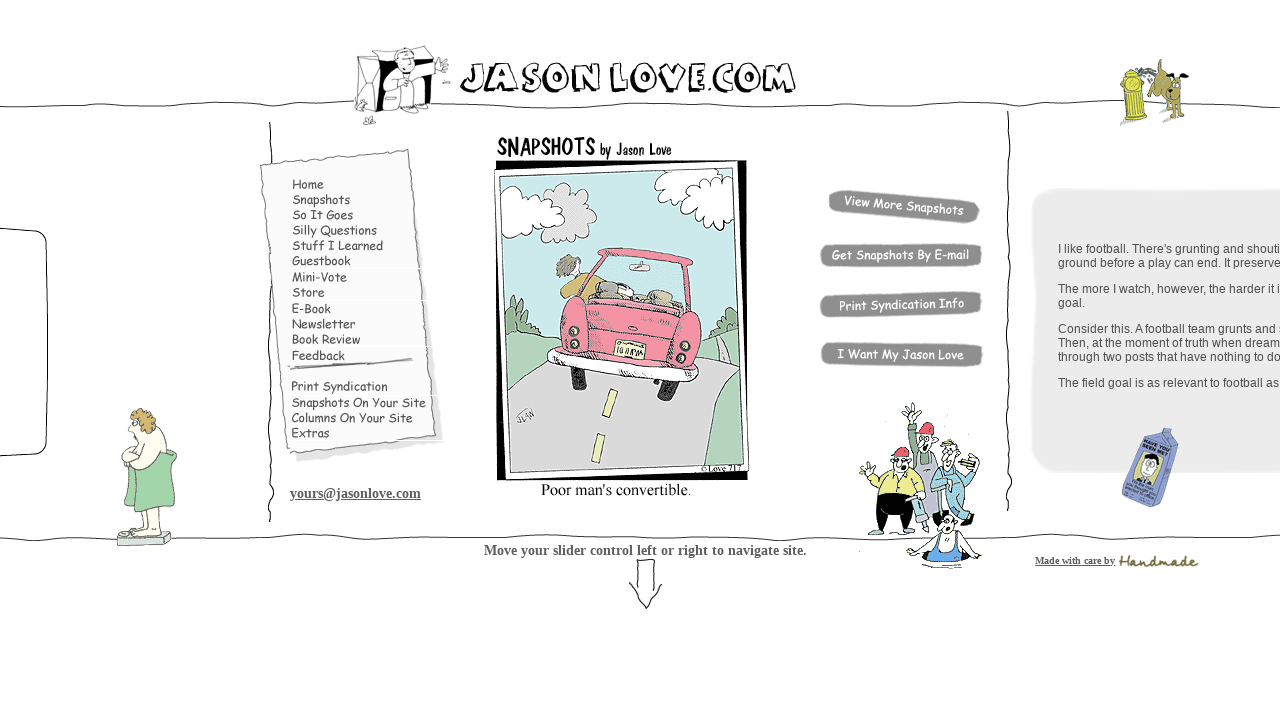

Waited for page to reach network idle state
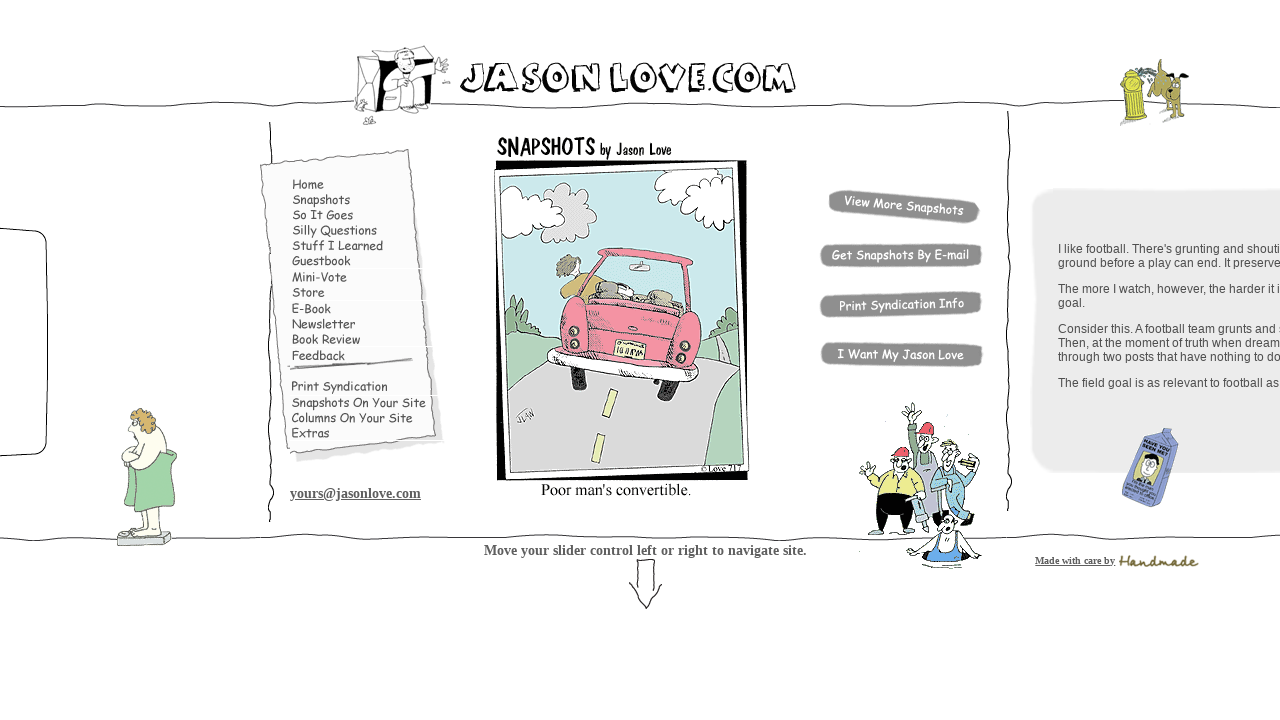

Scrolled the page horizontally to the left by 10000 pixels using JavaScript
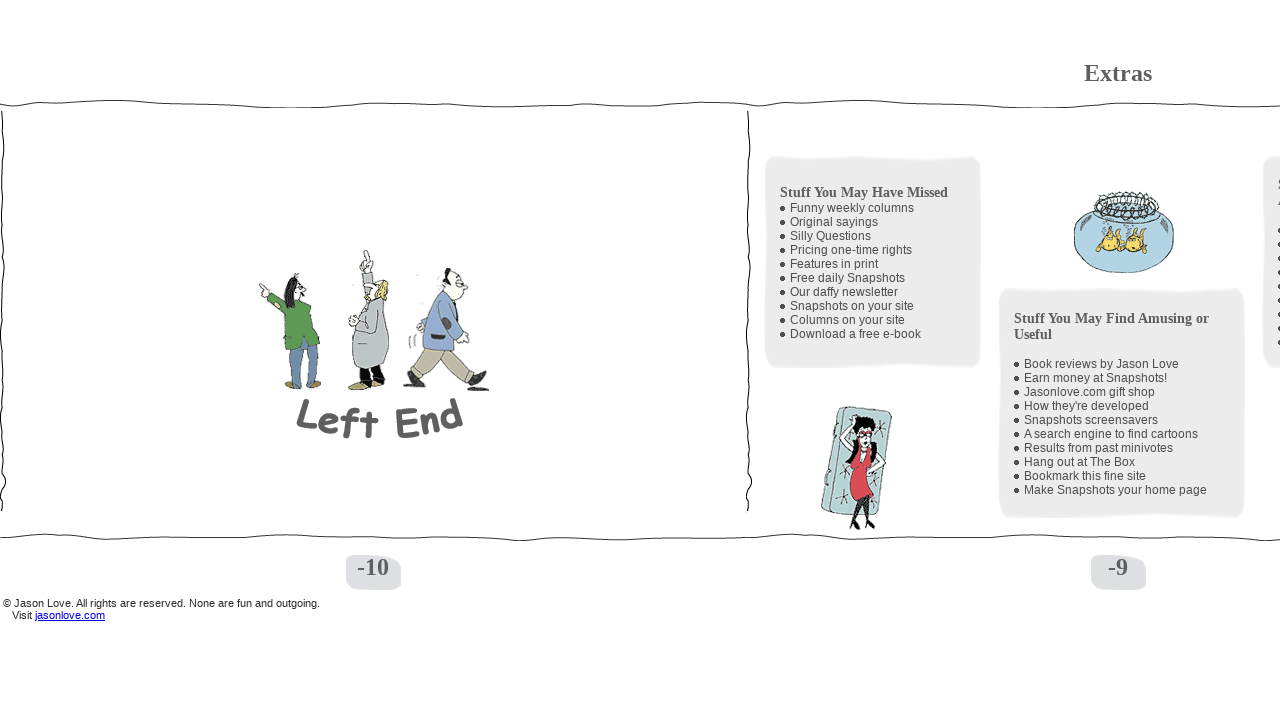

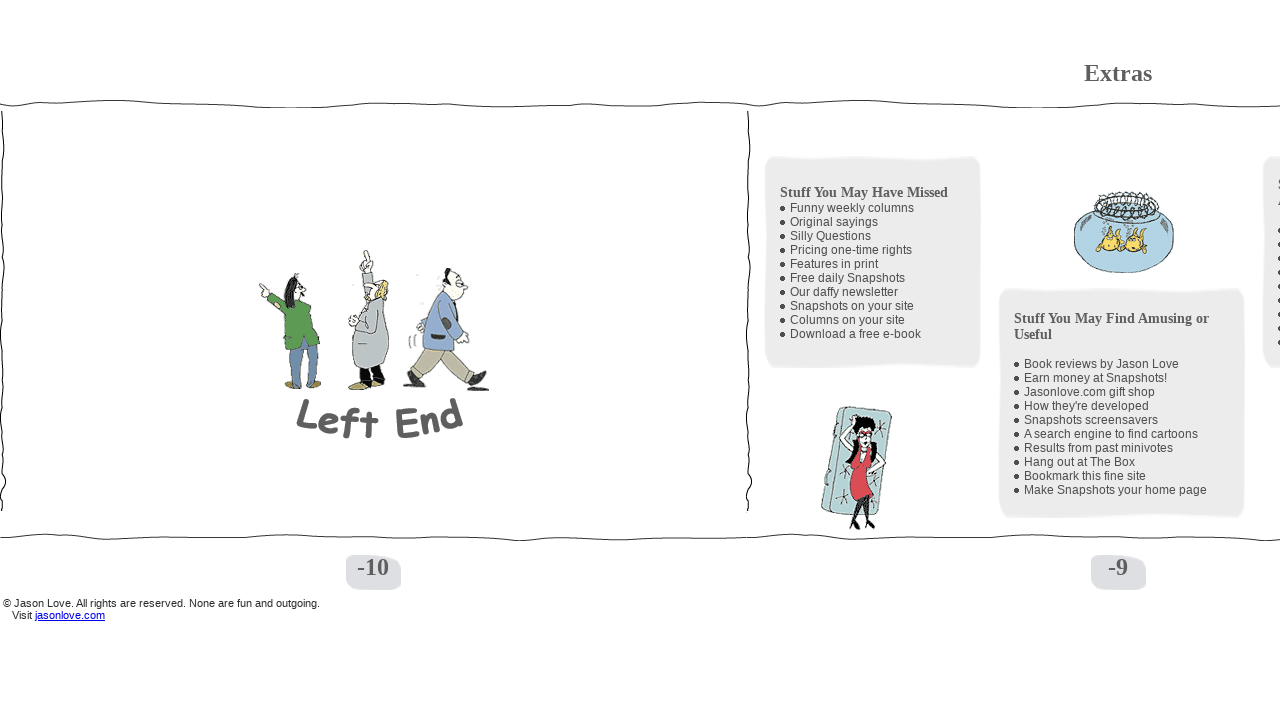